Tests radio button functionality by clicking each radio button option and verifying selection

Starting URL: http://www.qaclickacademy.com/practice.php

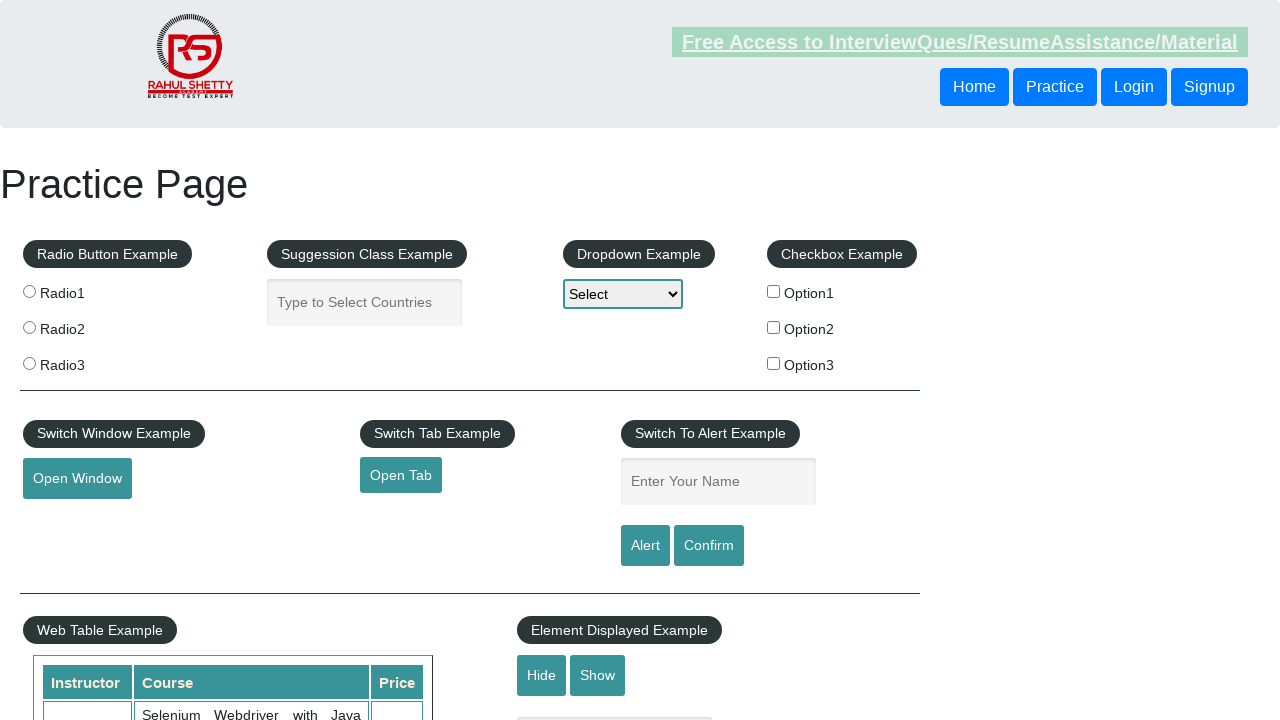

Clicked first radio button (radio1) at (29, 291) on input[value='radio1']
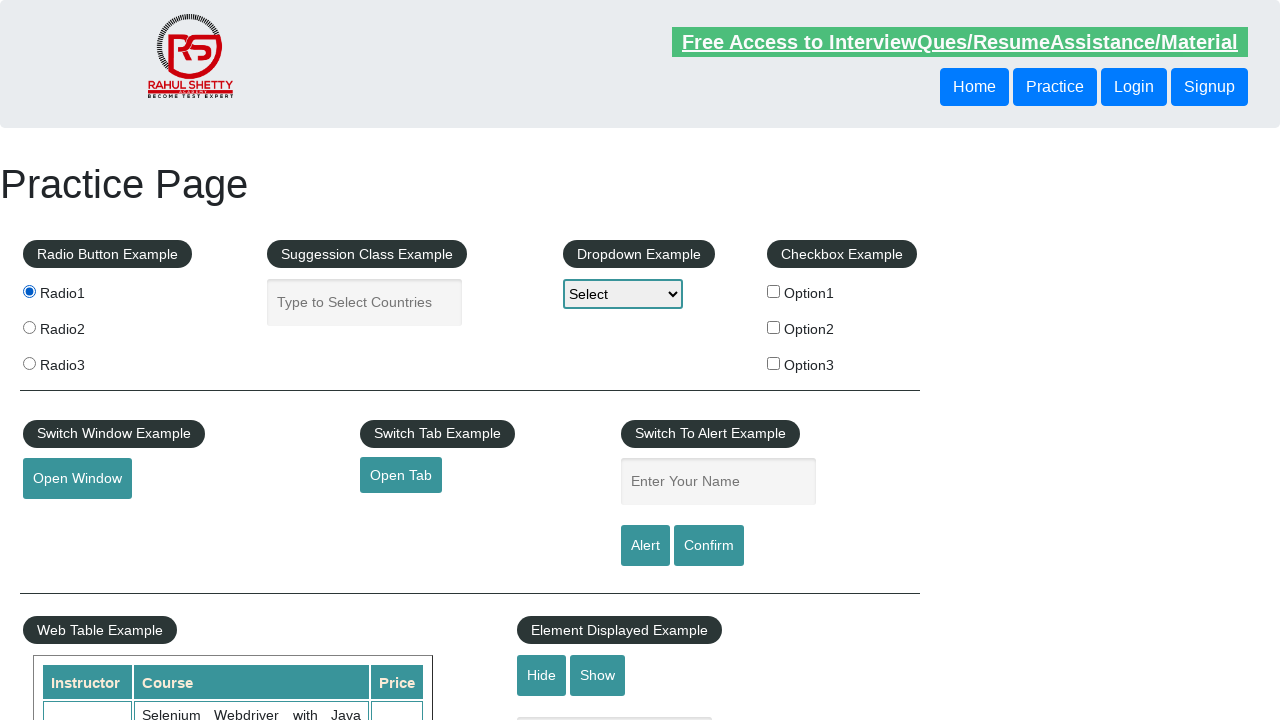

Verified first radio button is selected
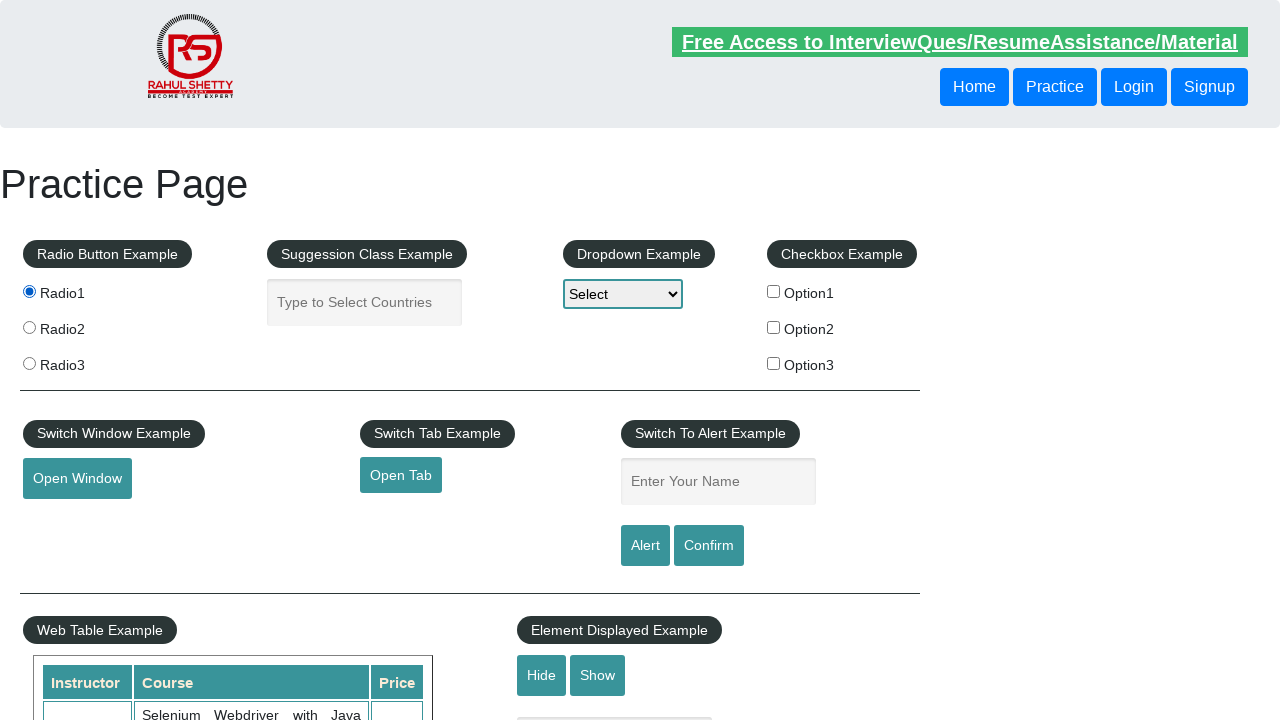

Clicked second radio button (radio2) at (29, 327) on input[value='radio2']
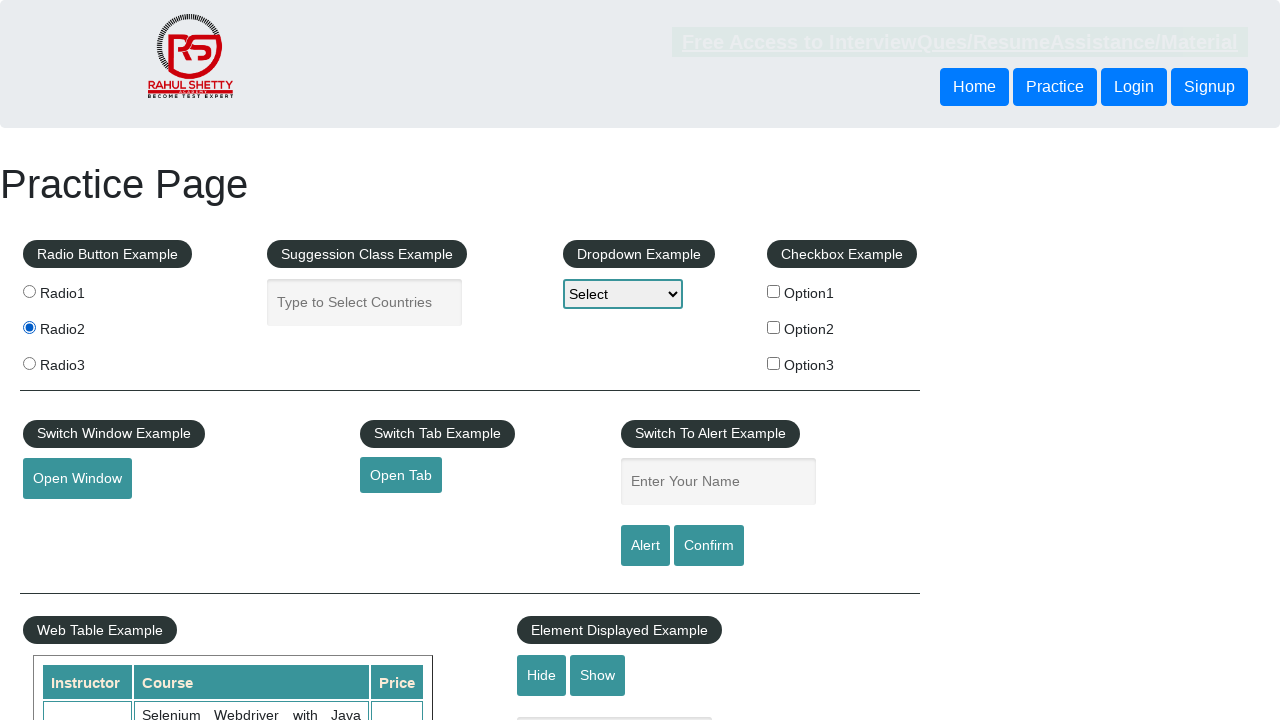

Verified second radio button is selected
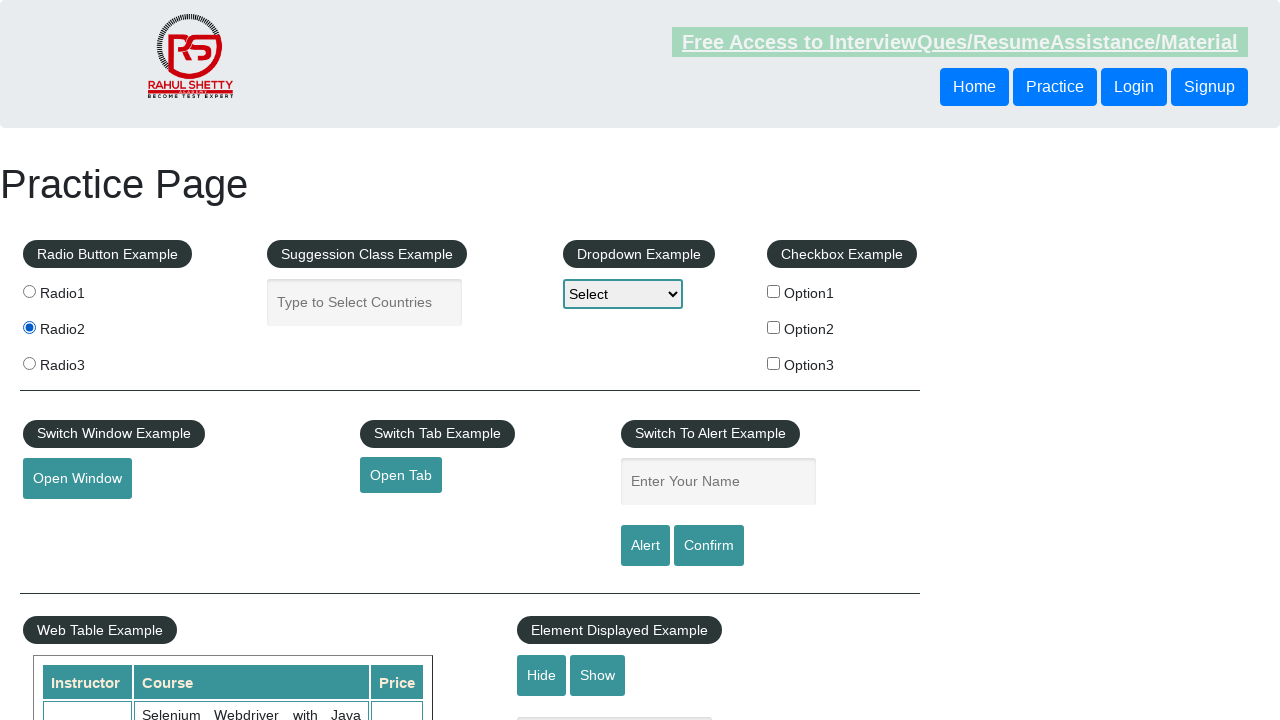

Clicked third radio button (radio3) at (29, 363) on input[value='radio3']
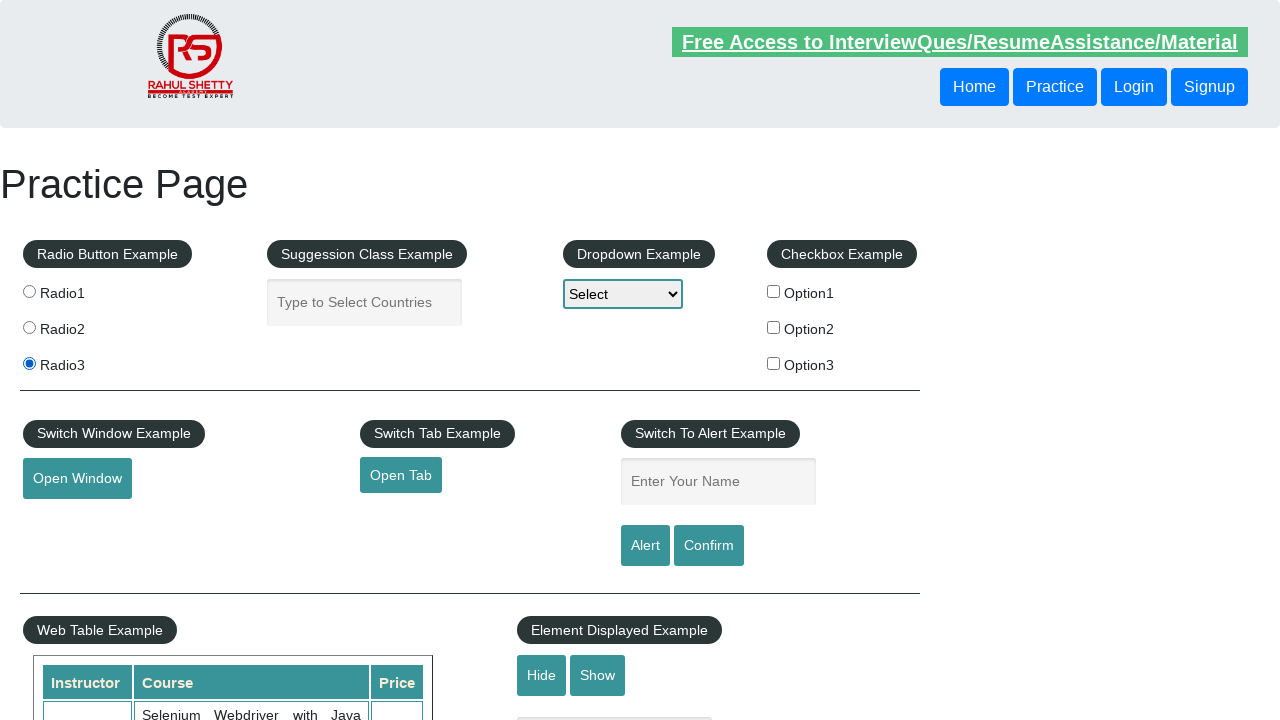

Verified third radio button is selected
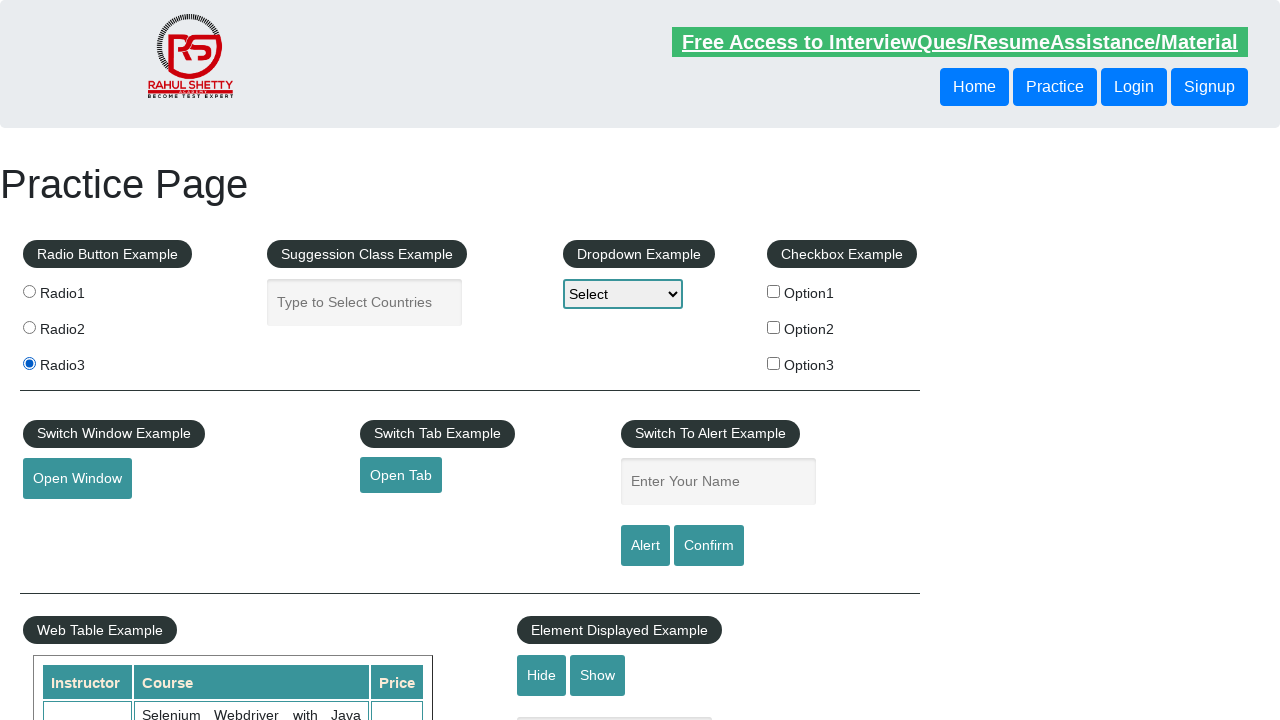

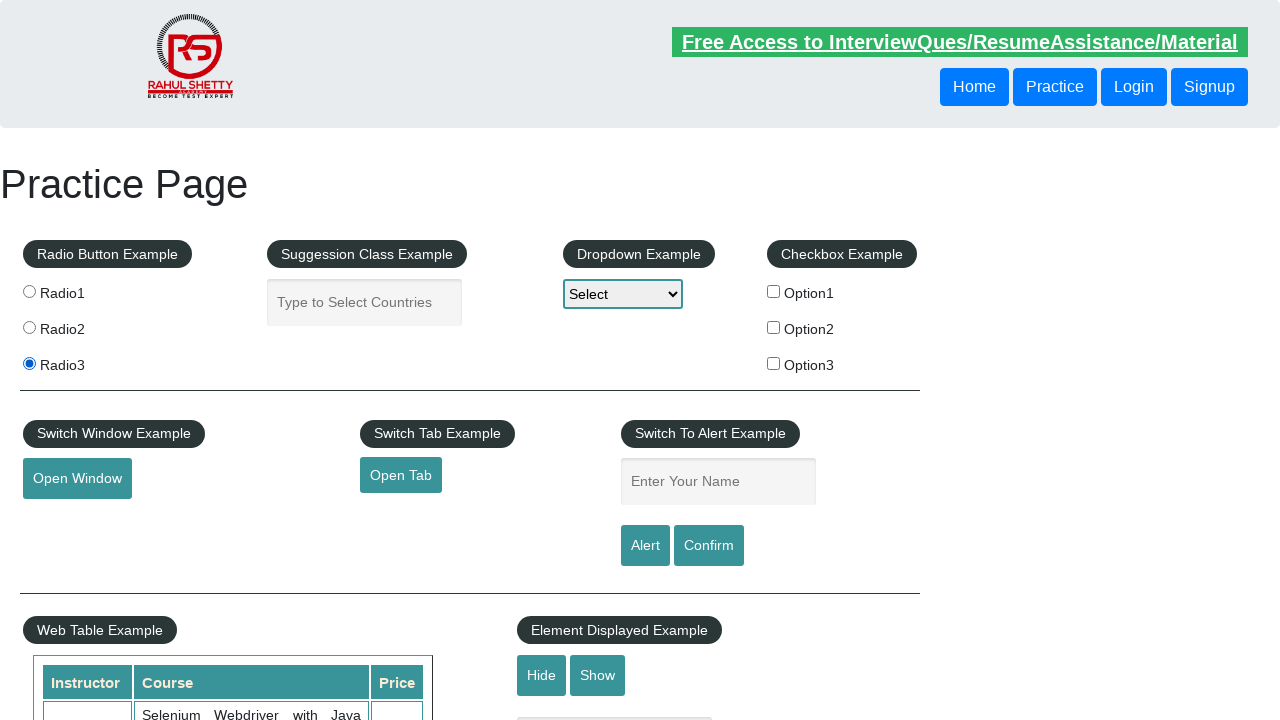